Launches a browser, navigates to the Selenium HQ website, and maximizes the browser window.

Starting URL: http://seleniumhq.org

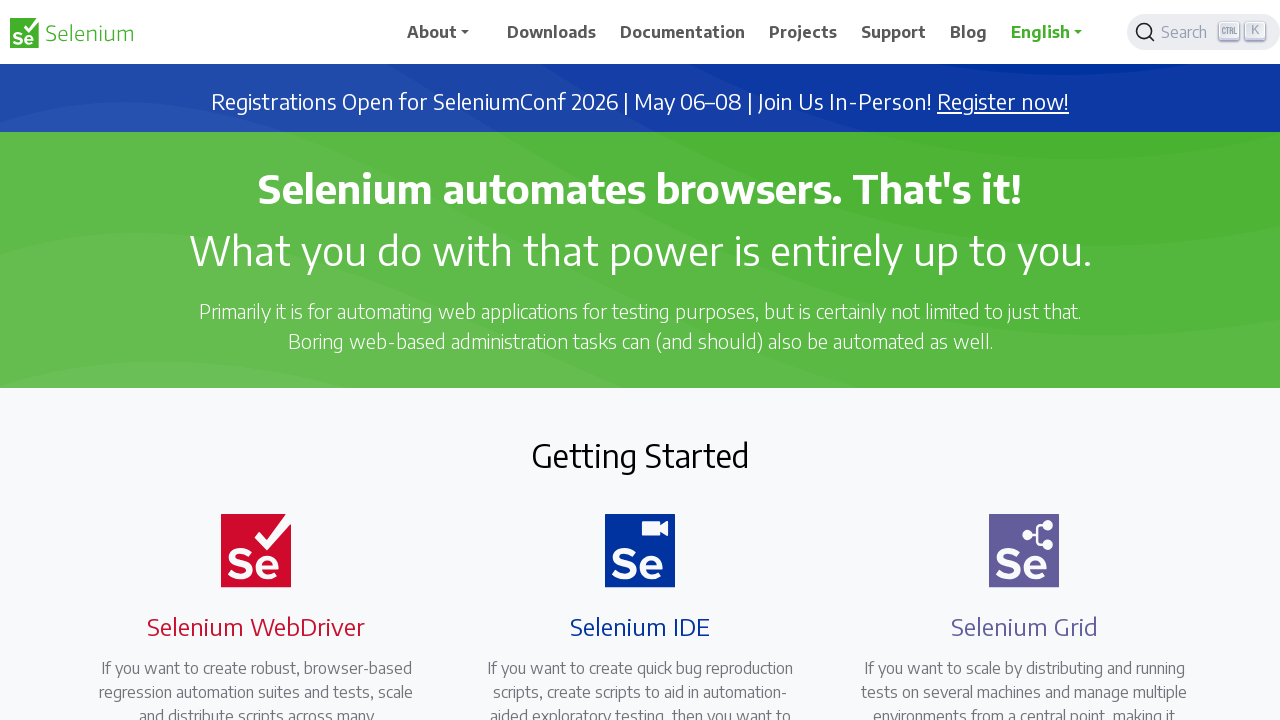

Set browser viewport to 1920x1080
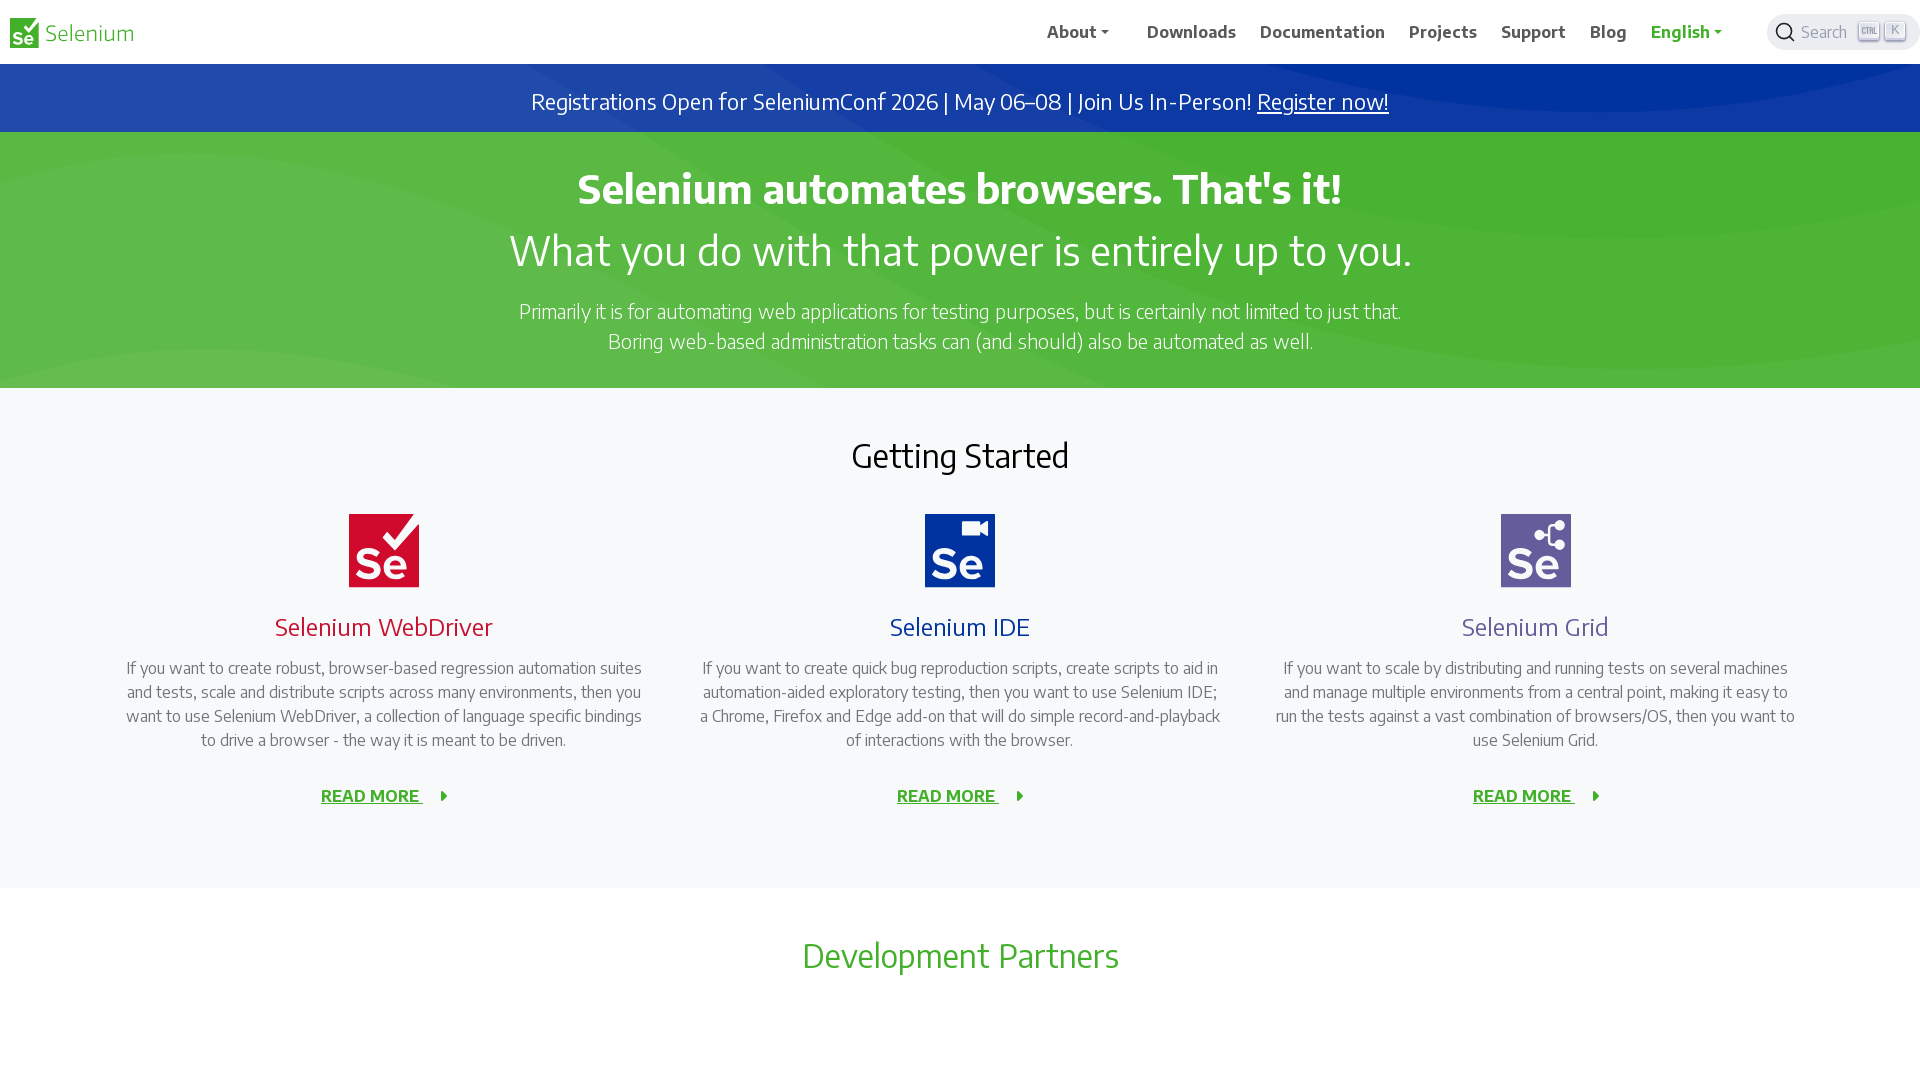

Navigated to Selenium HQ website
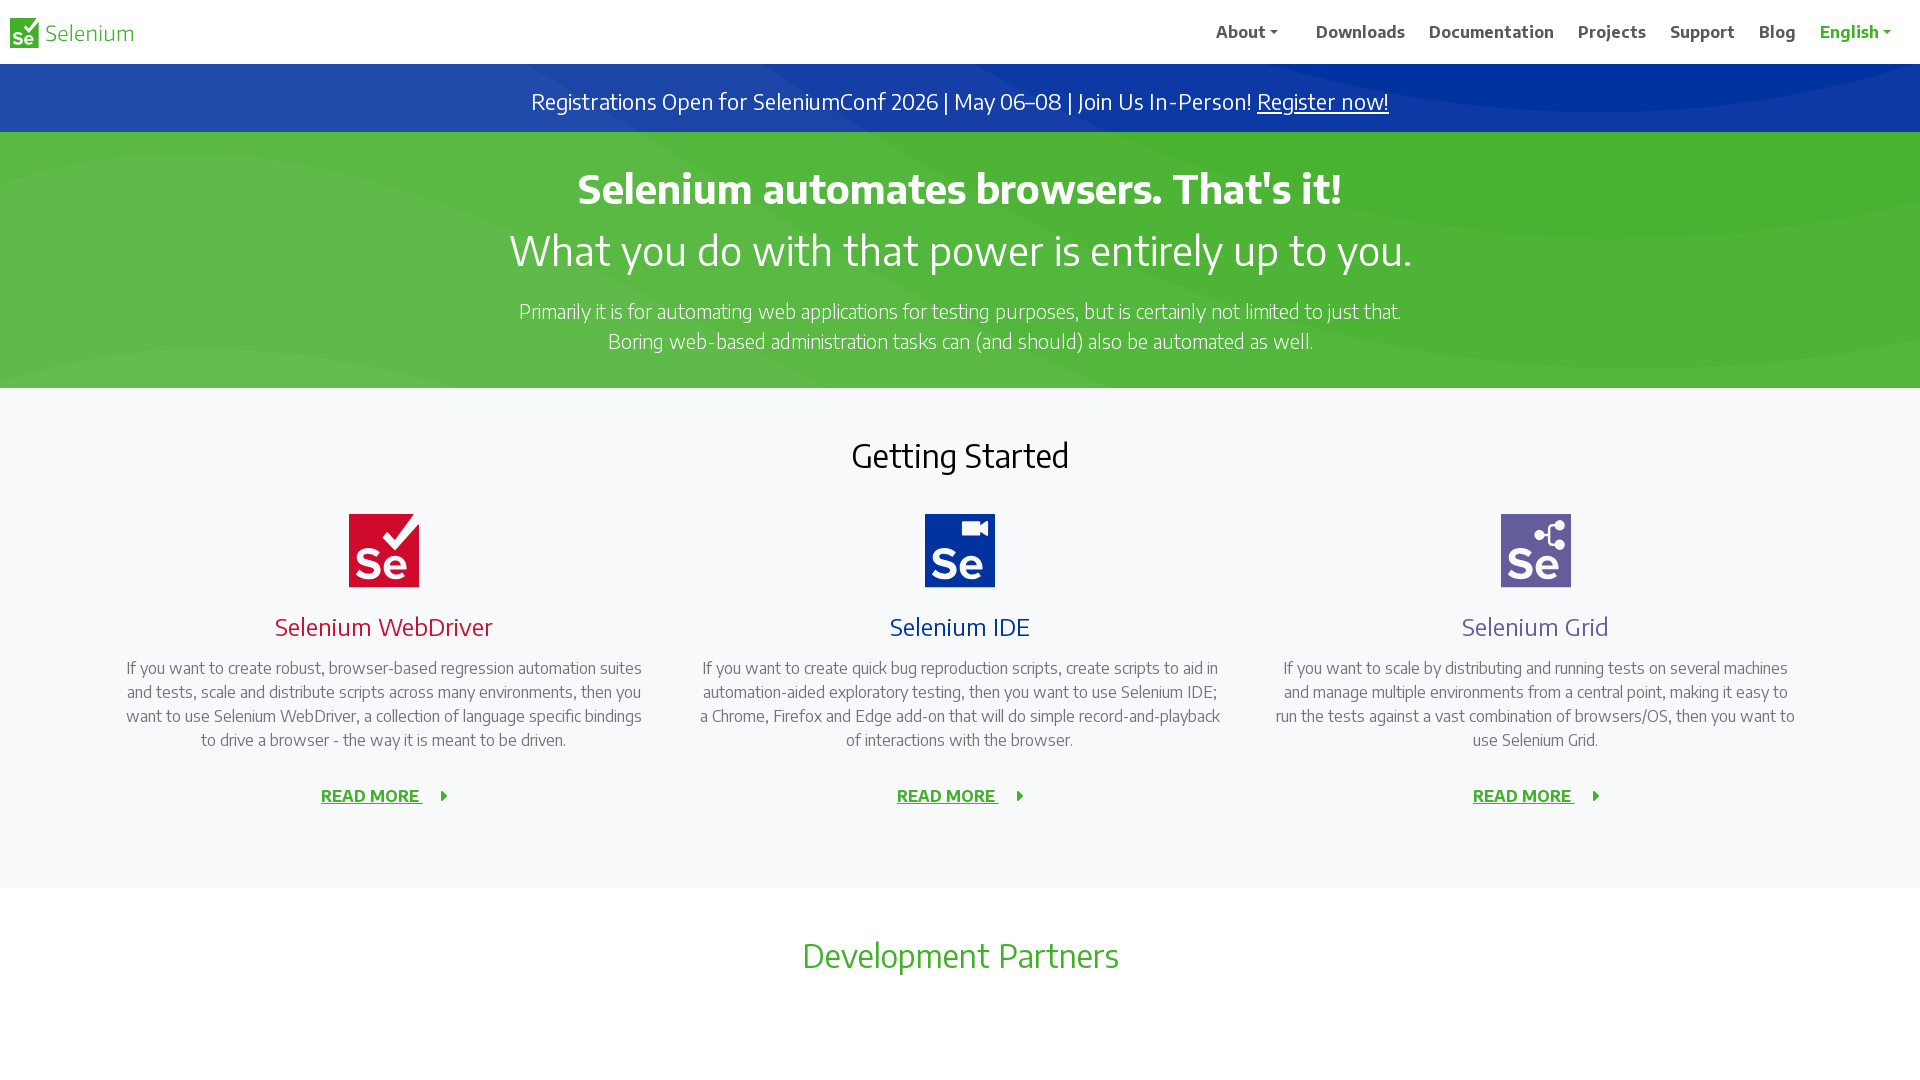

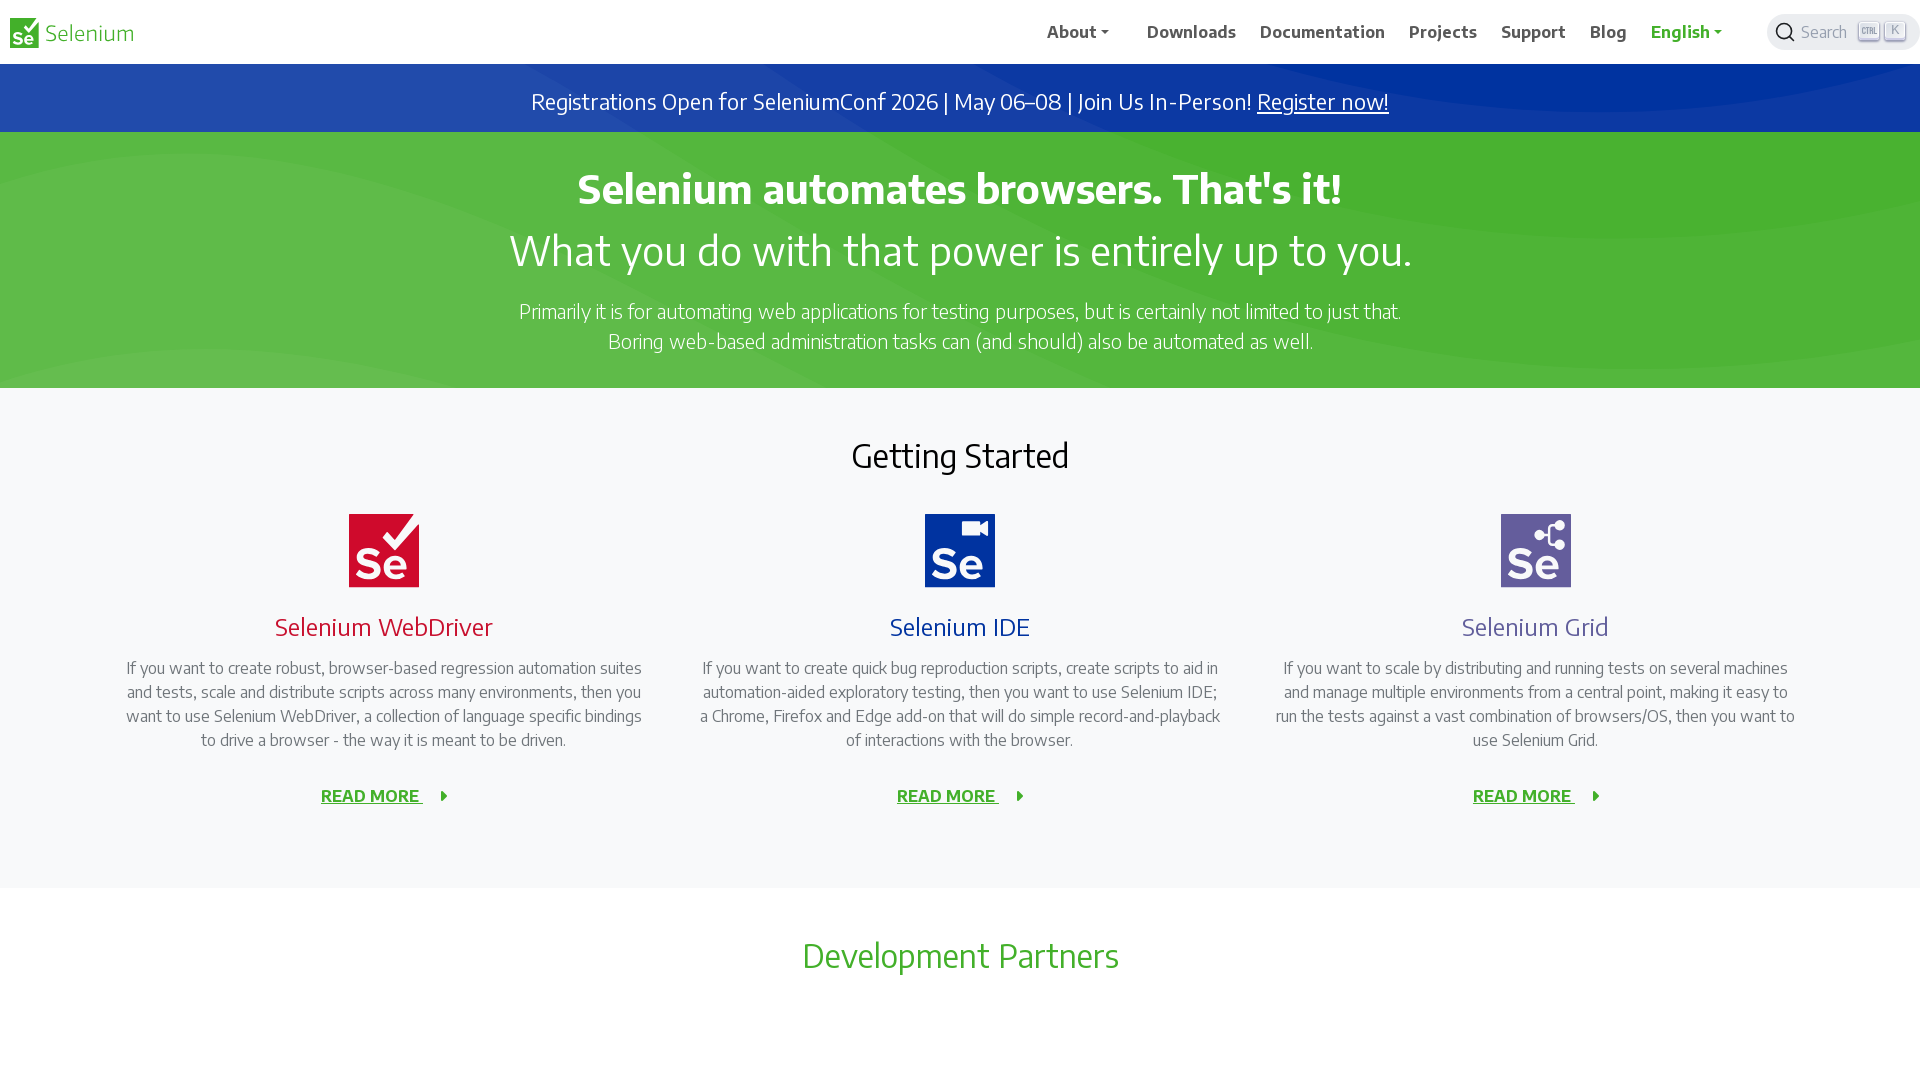